Clicks a link pointing to iana.org on example.com using CSS selector and navigates to IANA website

Starting URL: https://www.example.com

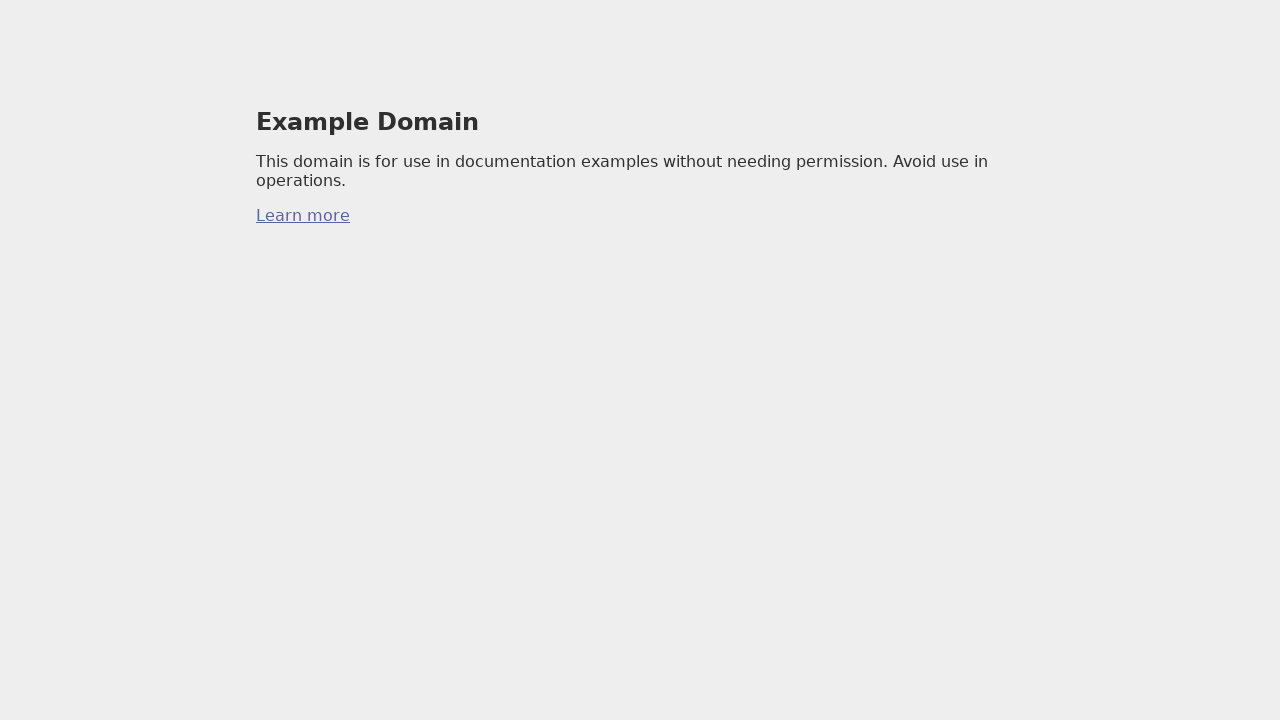

Clicked link pointing to iana.org using CSS selector at (303, 216) on a[href*='iana.org']
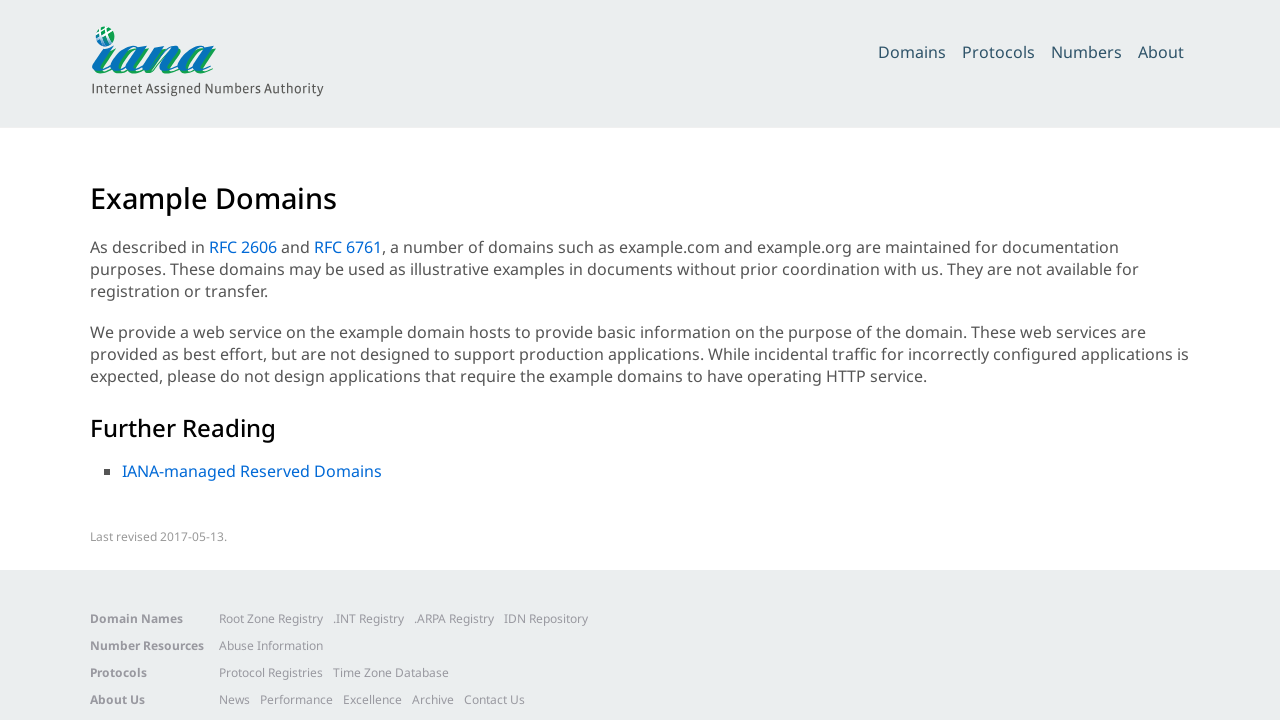

IANA website loaded successfully
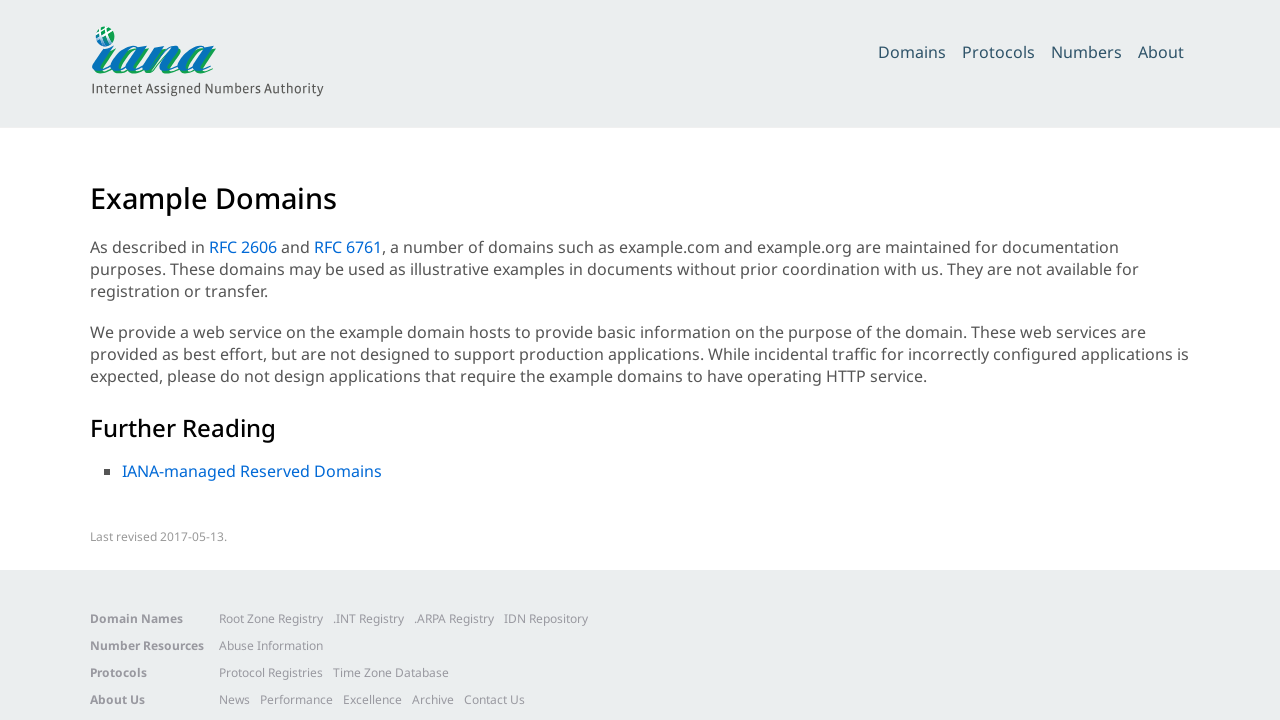

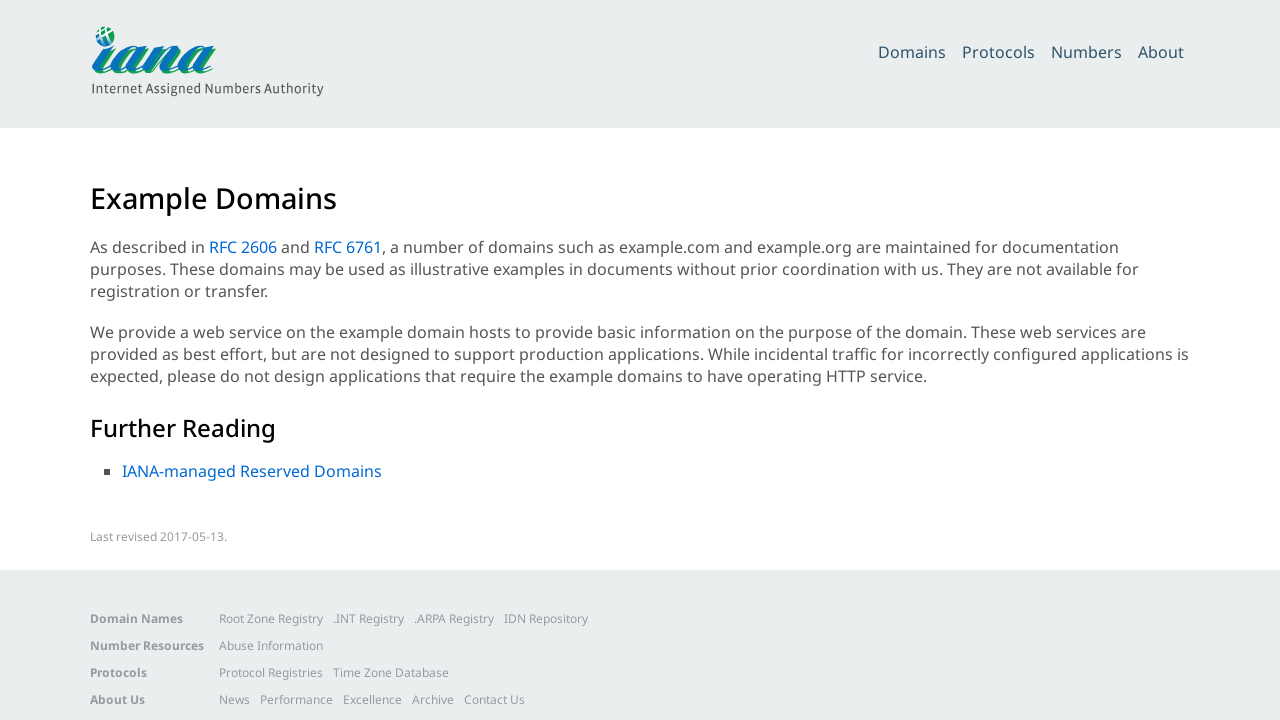